Tests the Add/Remove Elements functionality by clicking the Add Element button multiple times to add elements, then clicking Delete buttons to remove some of them, verifying the dynamic element manipulation works correctly.

Starting URL: http://the-internet.herokuapp.com/

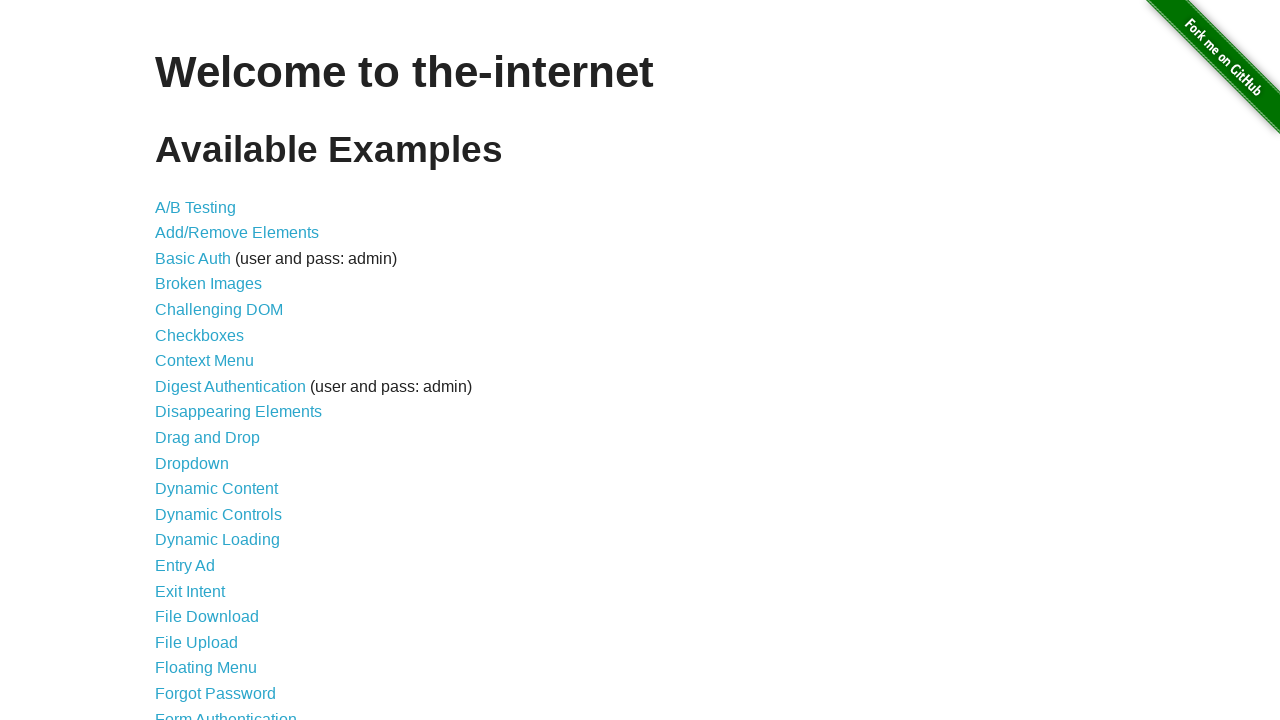

Clicked on Add/Remove Elements link at (237, 233) on text=Add/Remove Elements
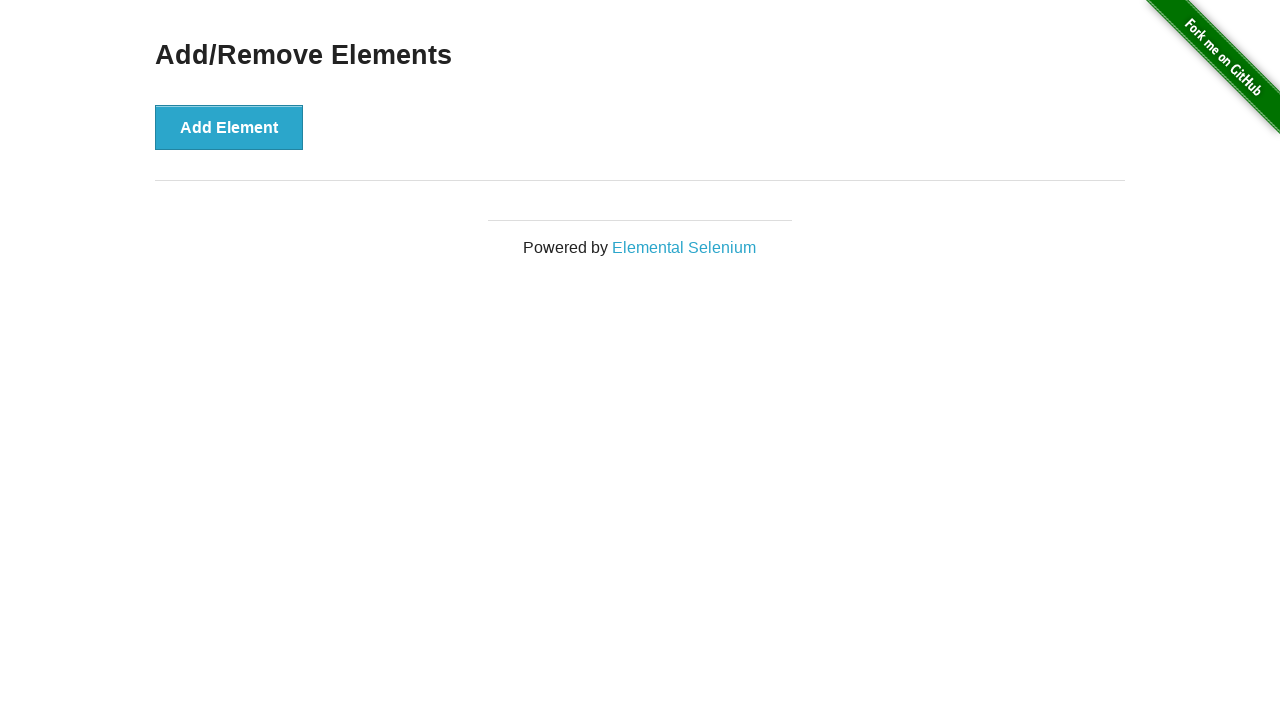

Add Element button is visible
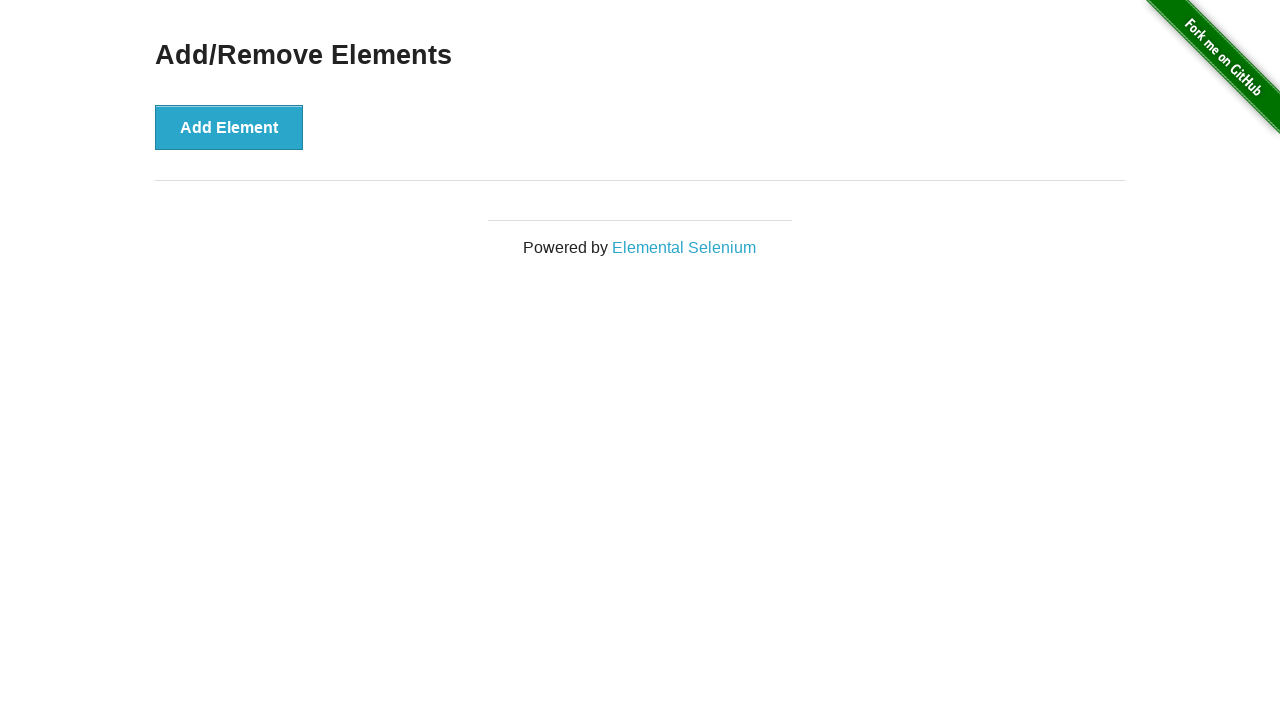

Clicked Add Element button (iteration 1 of 5) at (229, 127) on xpath=//*[@id="content"]/div/button
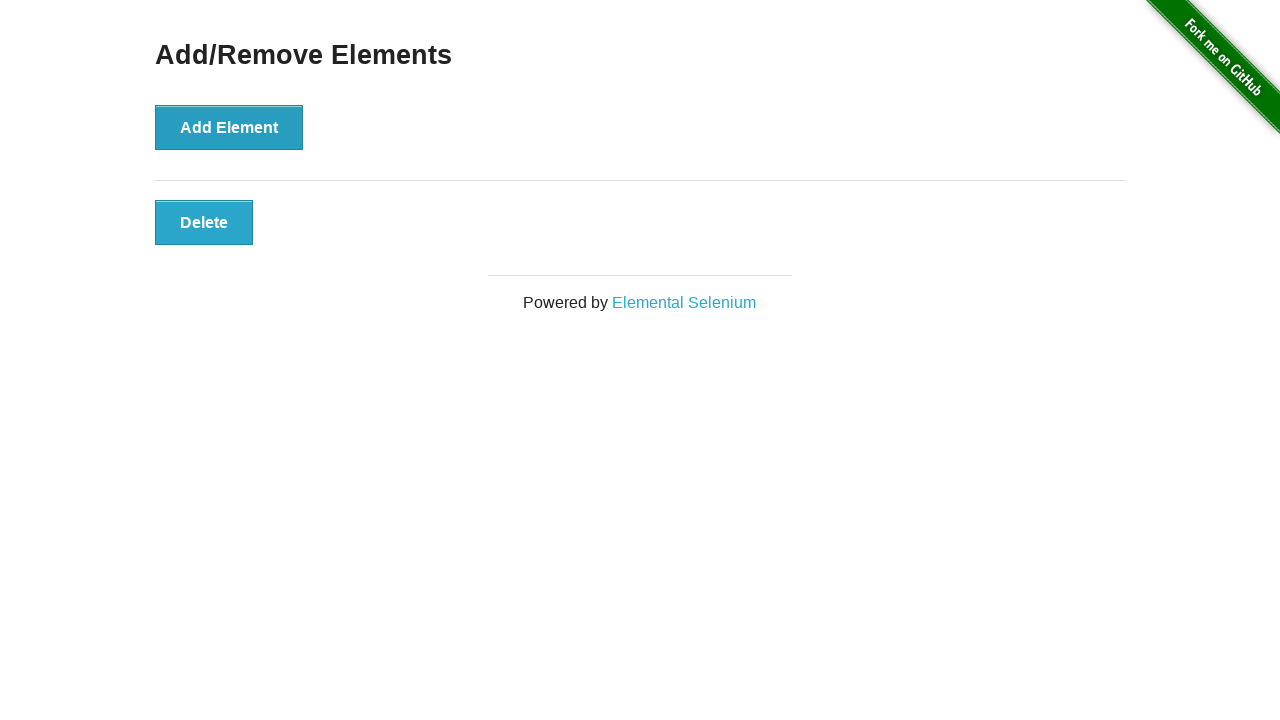

Clicked Add Element button (iteration 2 of 5) at (229, 127) on xpath=//*[@id="content"]/div/button
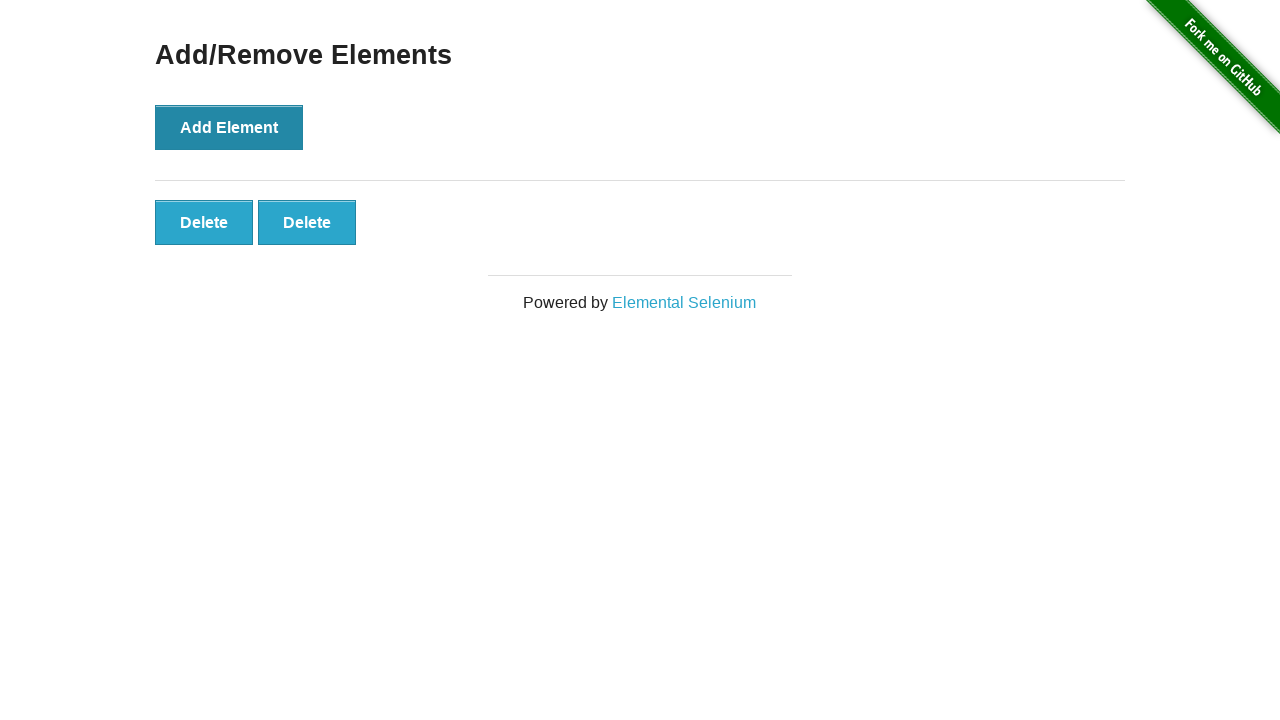

Clicked Add Element button (iteration 3 of 5) at (229, 127) on xpath=//*[@id="content"]/div/button
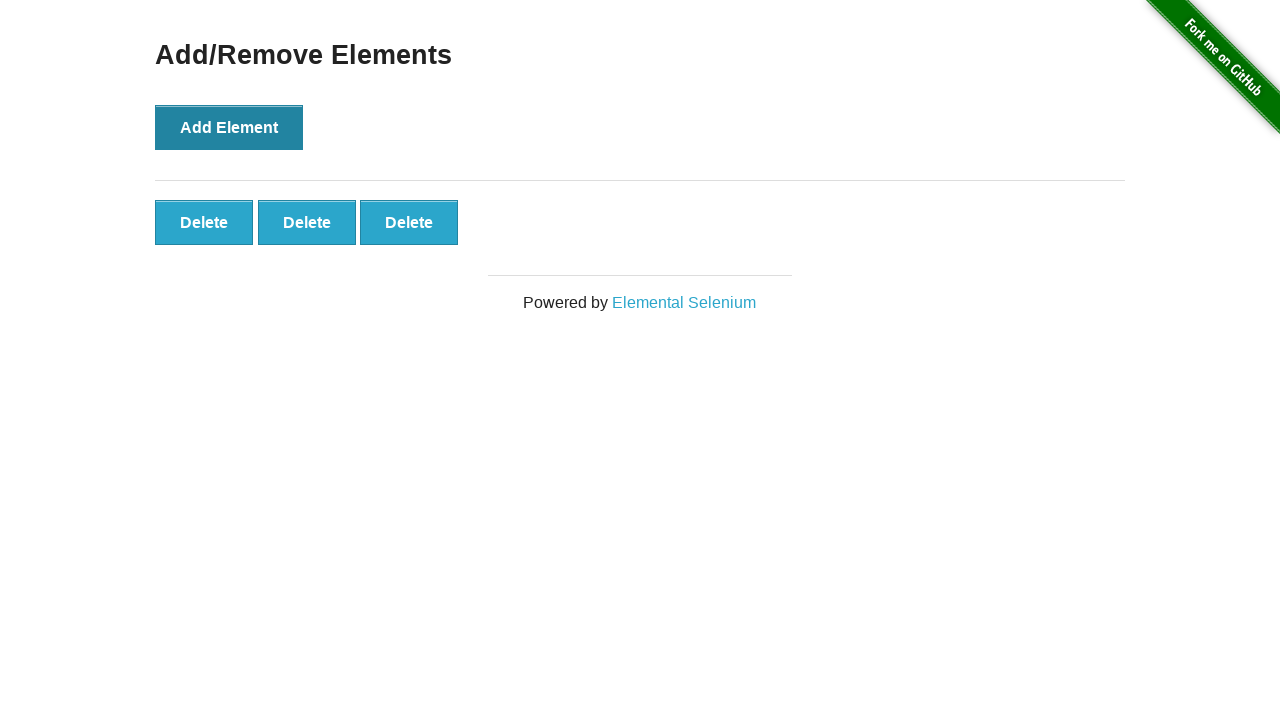

Clicked Add Element button (iteration 4 of 5) at (229, 127) on xpath=//*[@id="content"]/div/button
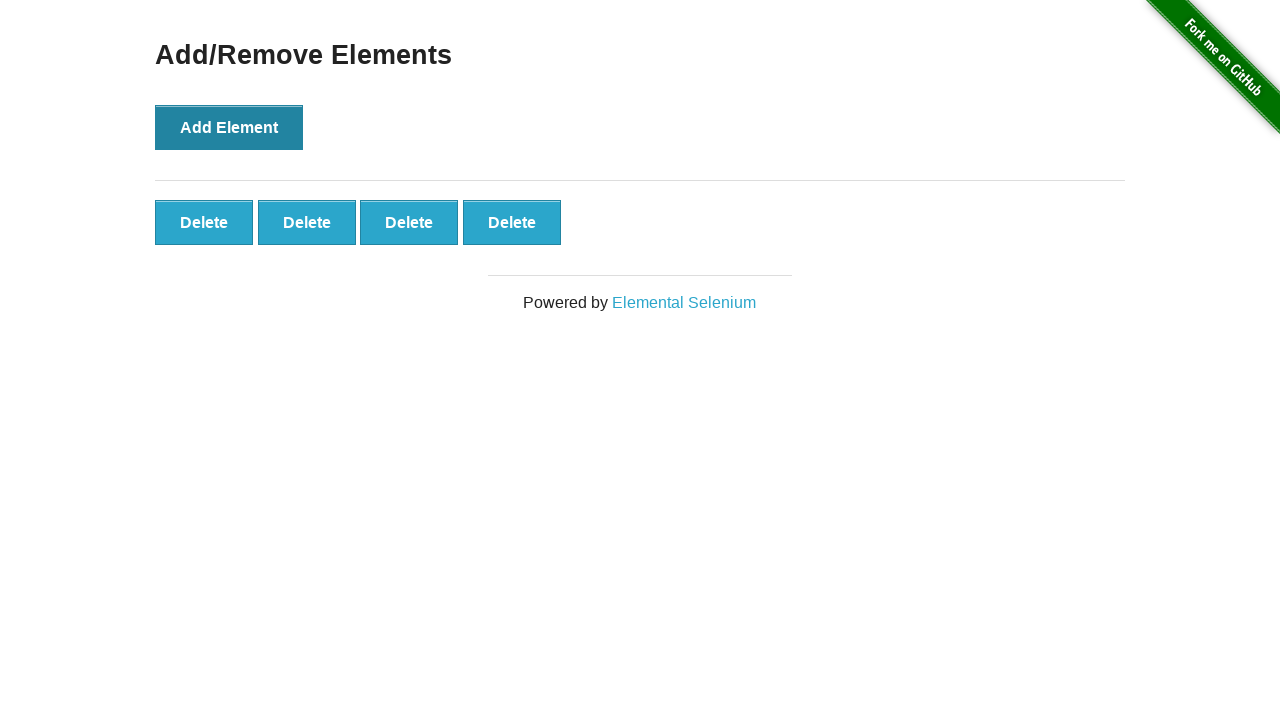

Clicked Add Element button (iteration 5 of 5) at (229, 127) on xpath=//*[@id="content"]/div/button
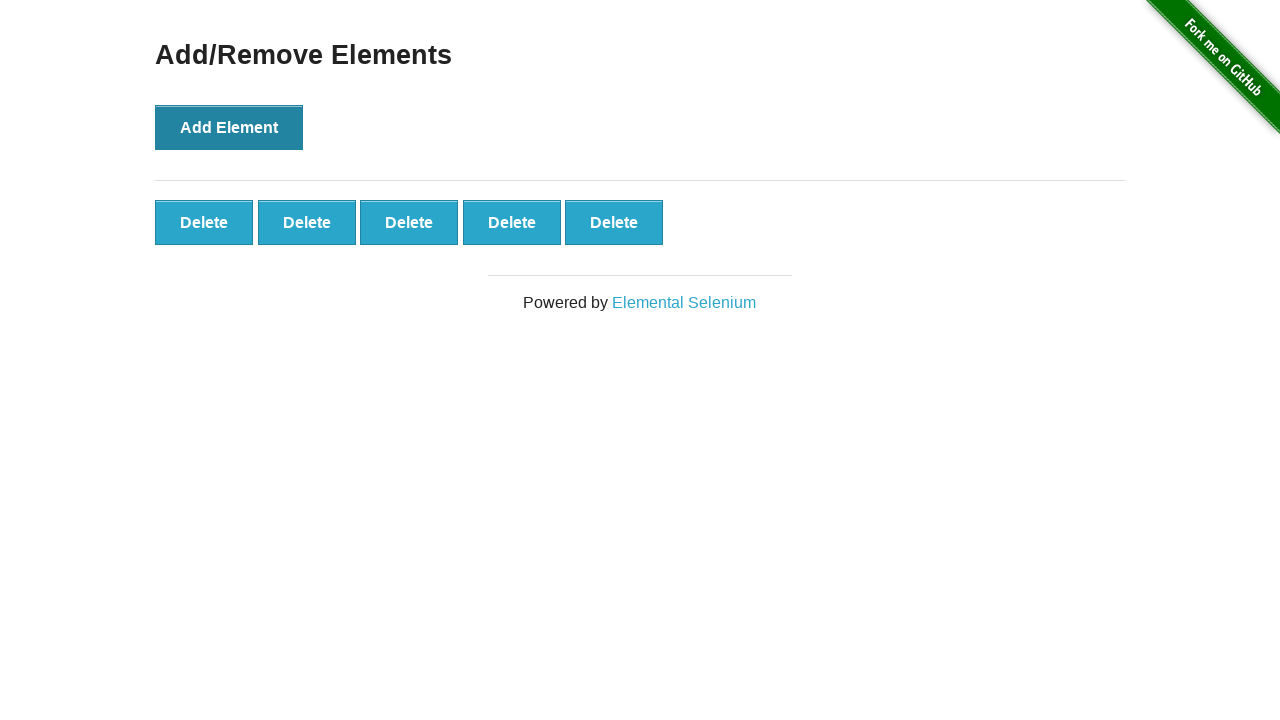

Added elements are now visible
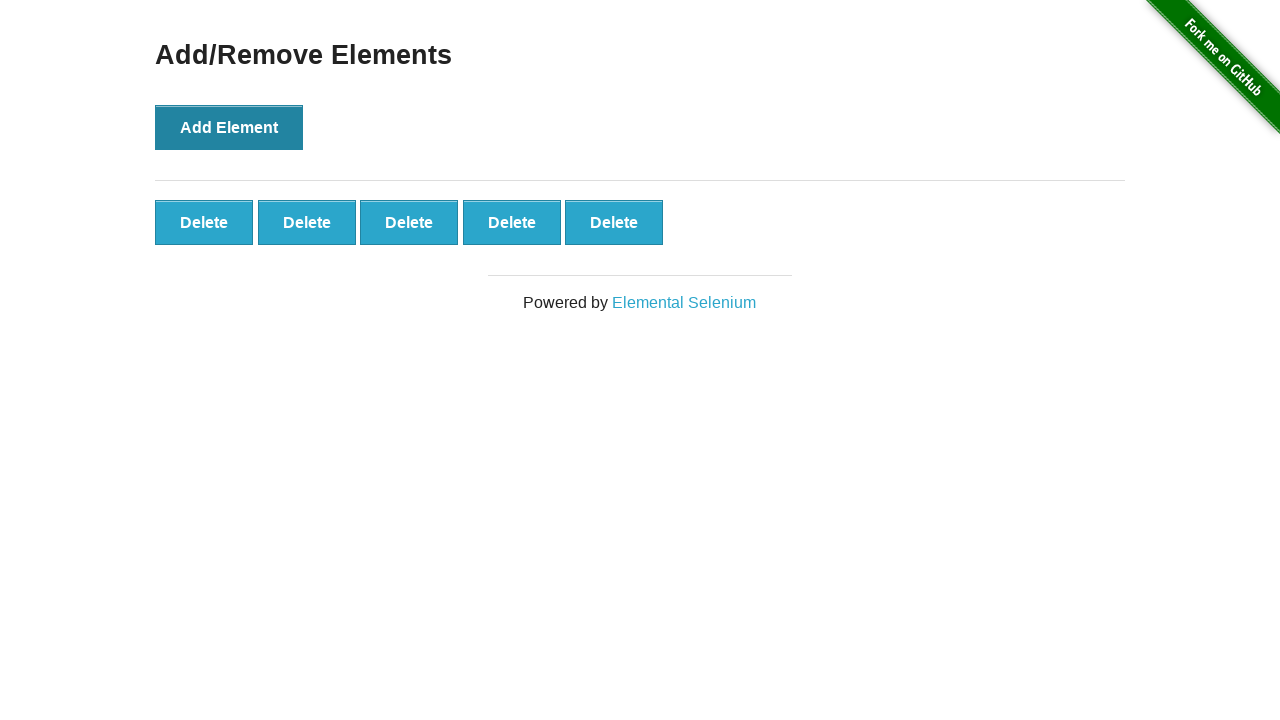

Clicked Delete button (iteration 1 of 3) at (204, 222) on xpath=//*[@id="elements"]/button[1]
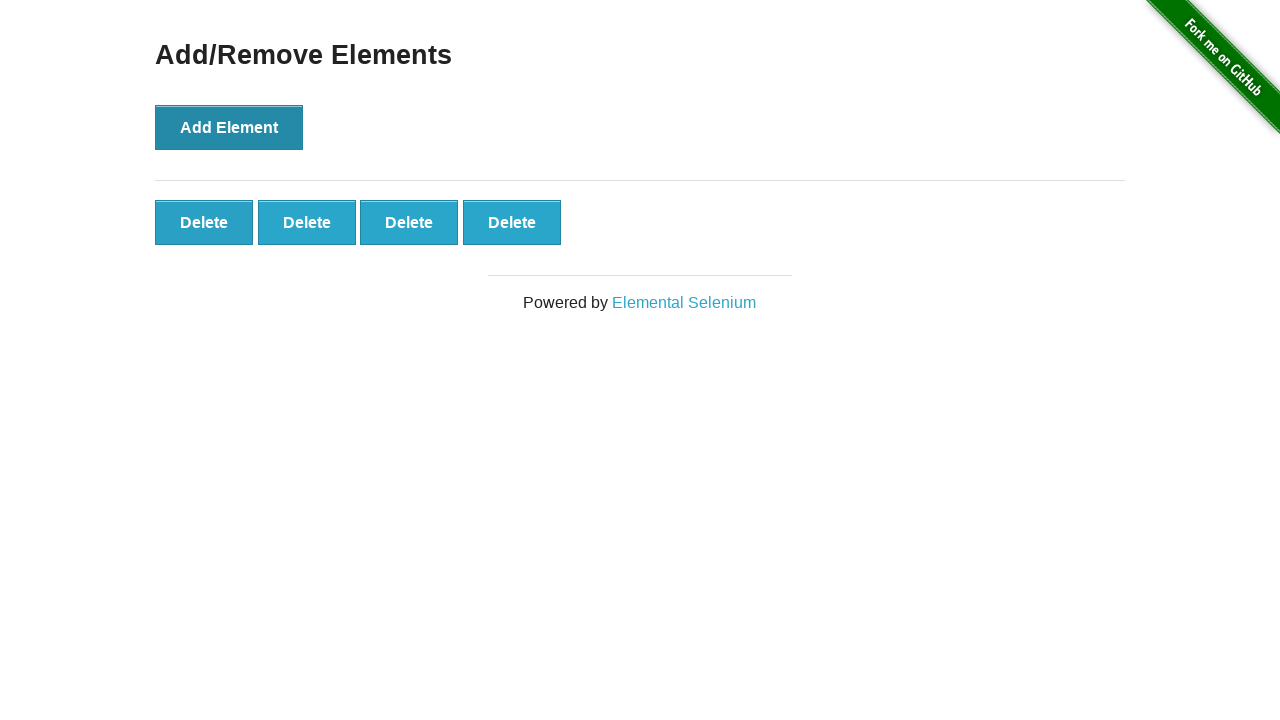

Clicked Delete button (iteration 2 of 3) at (204, 222) on xpath=//*[@id="elements"]/button[1]
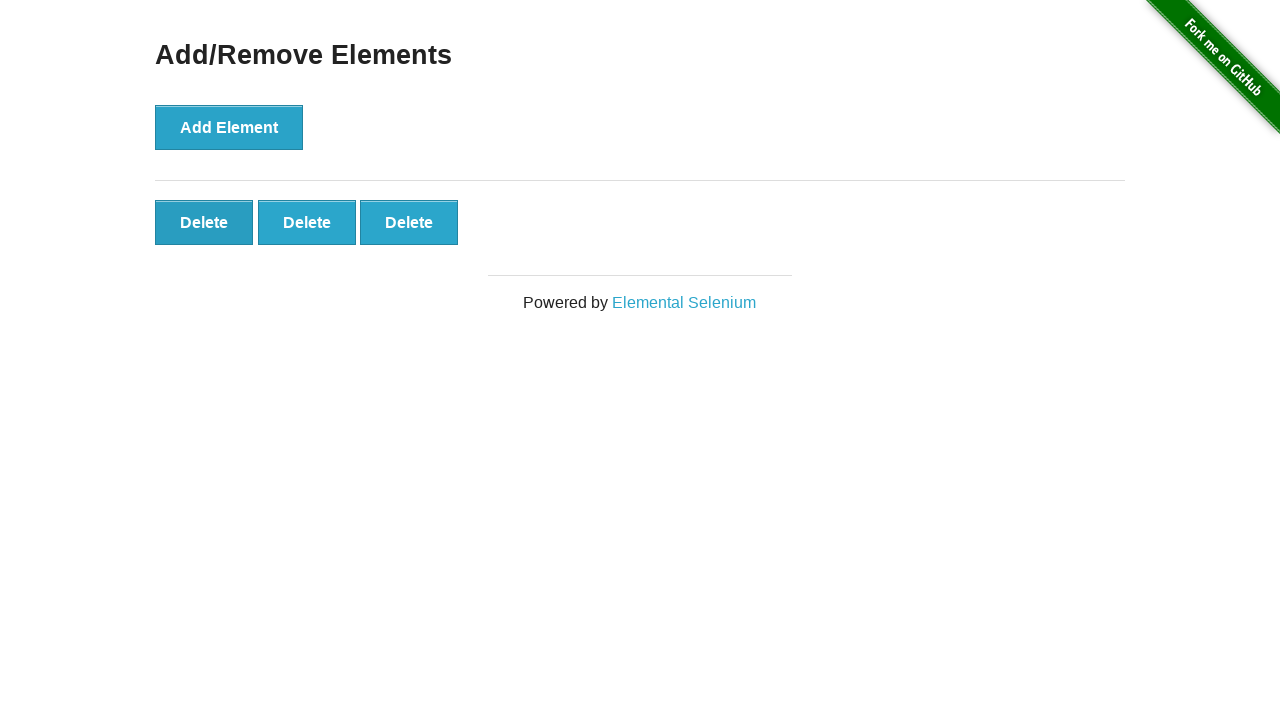

Clicked Delete button (iteration 3 of 3) at (204, 222) on xpath=//*[@id="elements"]/button[1]
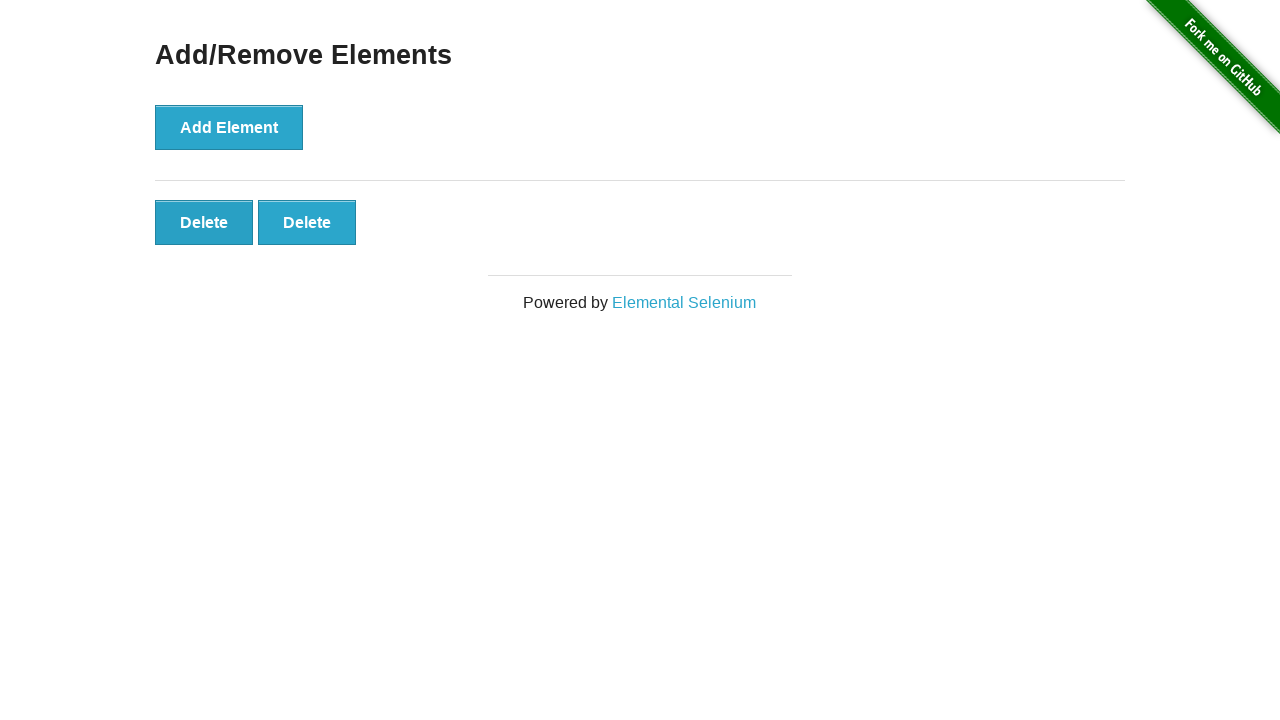

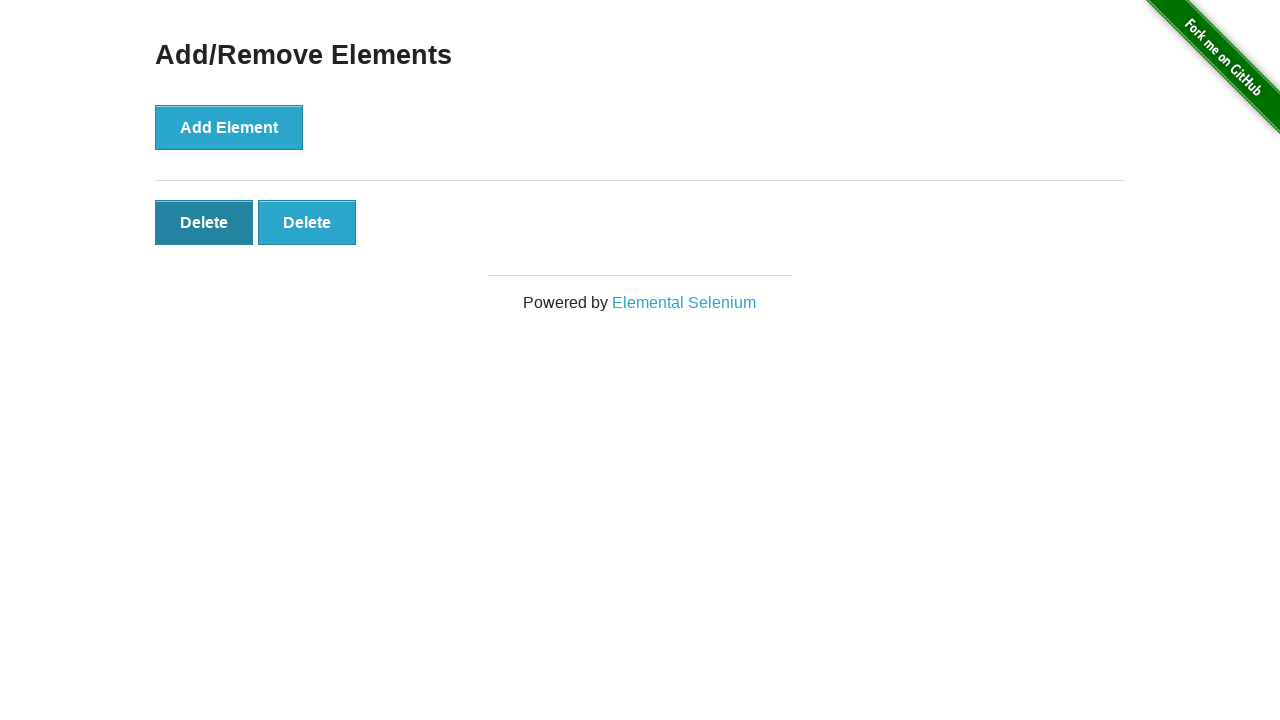